Tests scroll page form by scrolling to a name input field and filling in name and date fields

Starting URL: https://formy-project.herokuapp.com/scroll

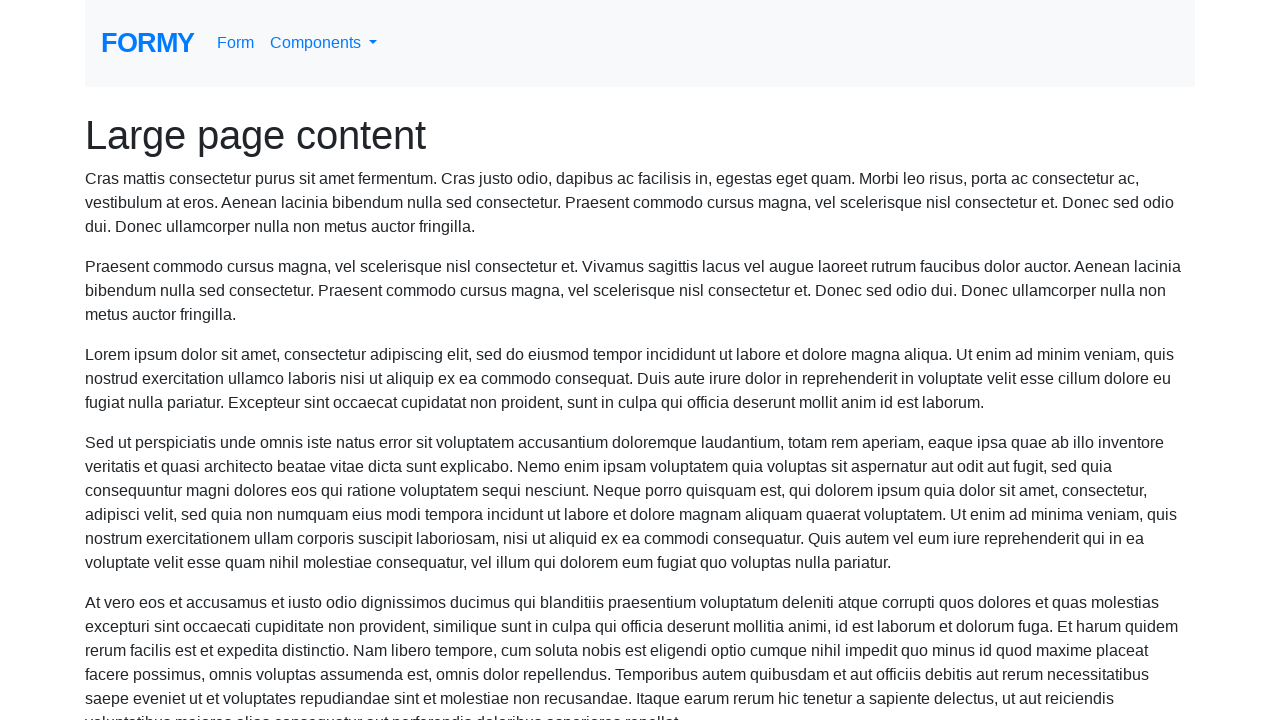

Scrolled to name input field
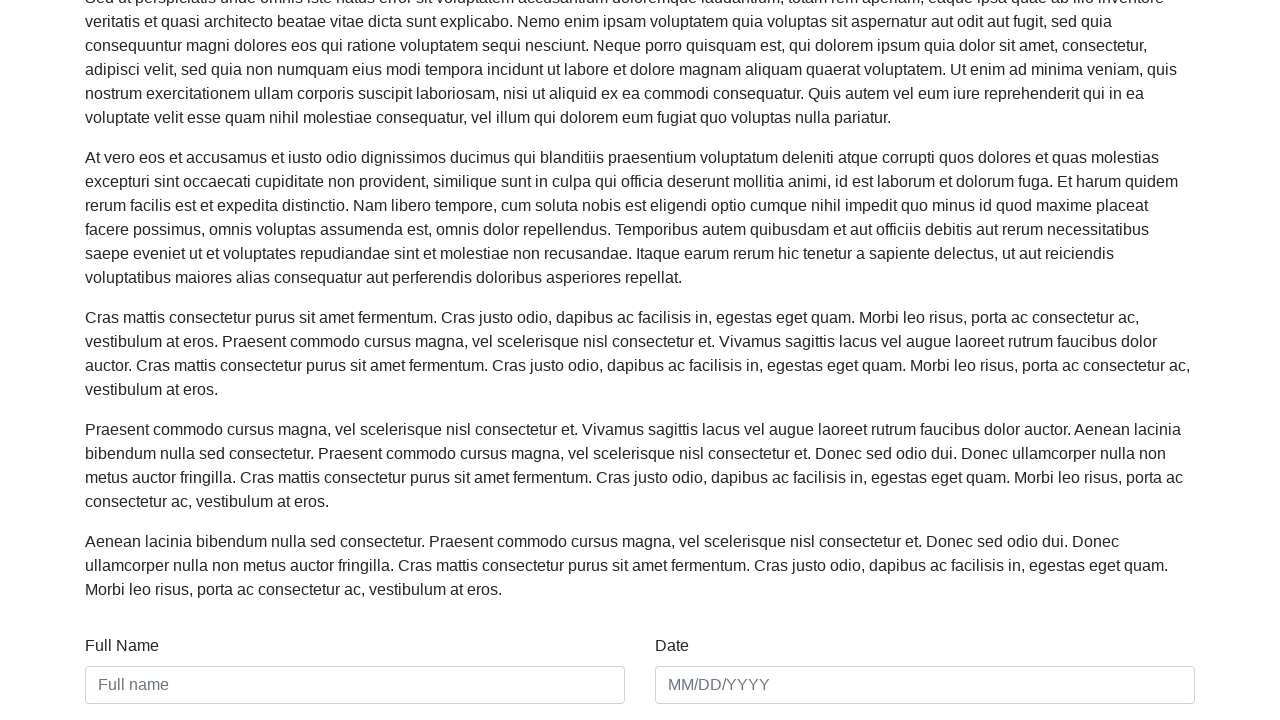

Filled name field with 'Jane Smith' on #name
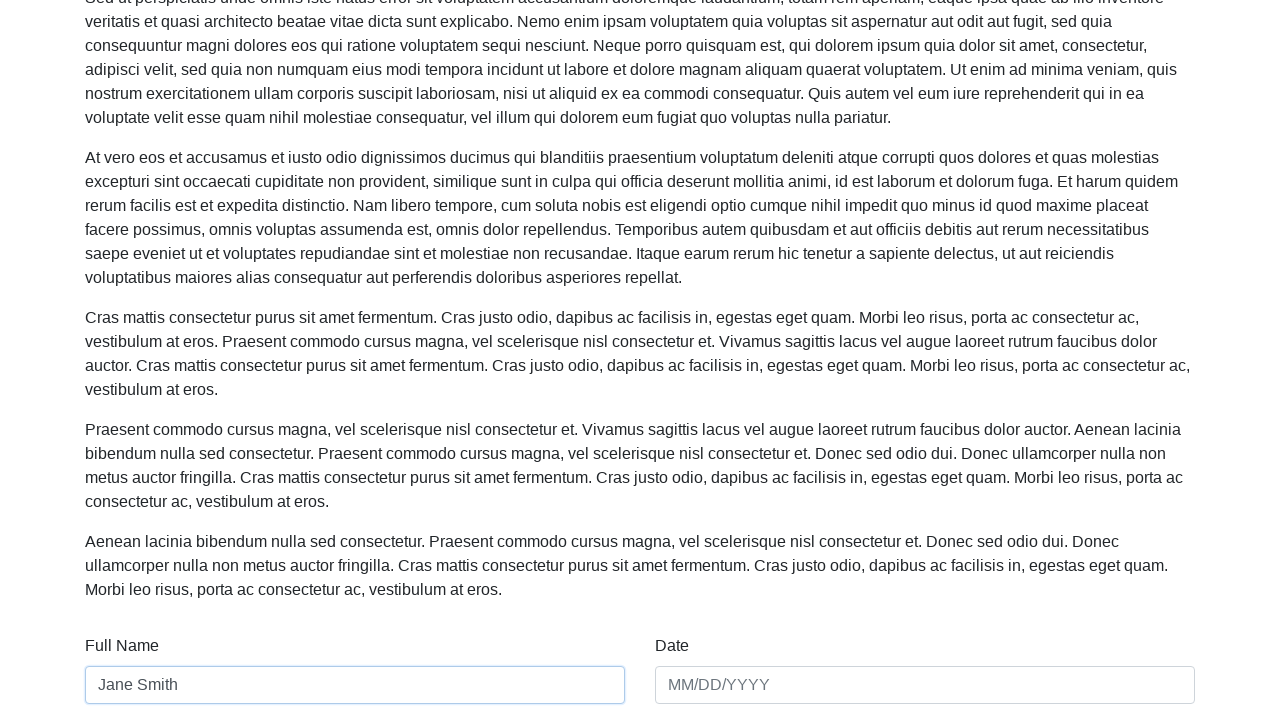

Filled date field with '03/15/2024' on #date
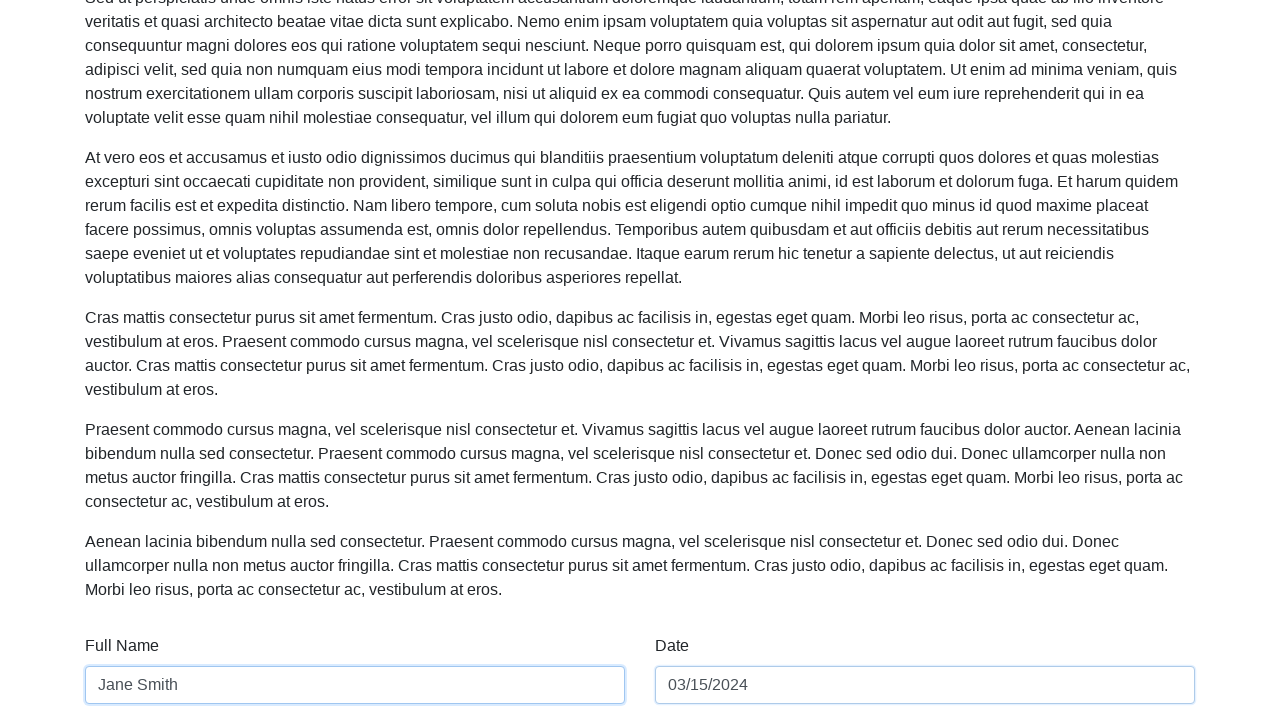

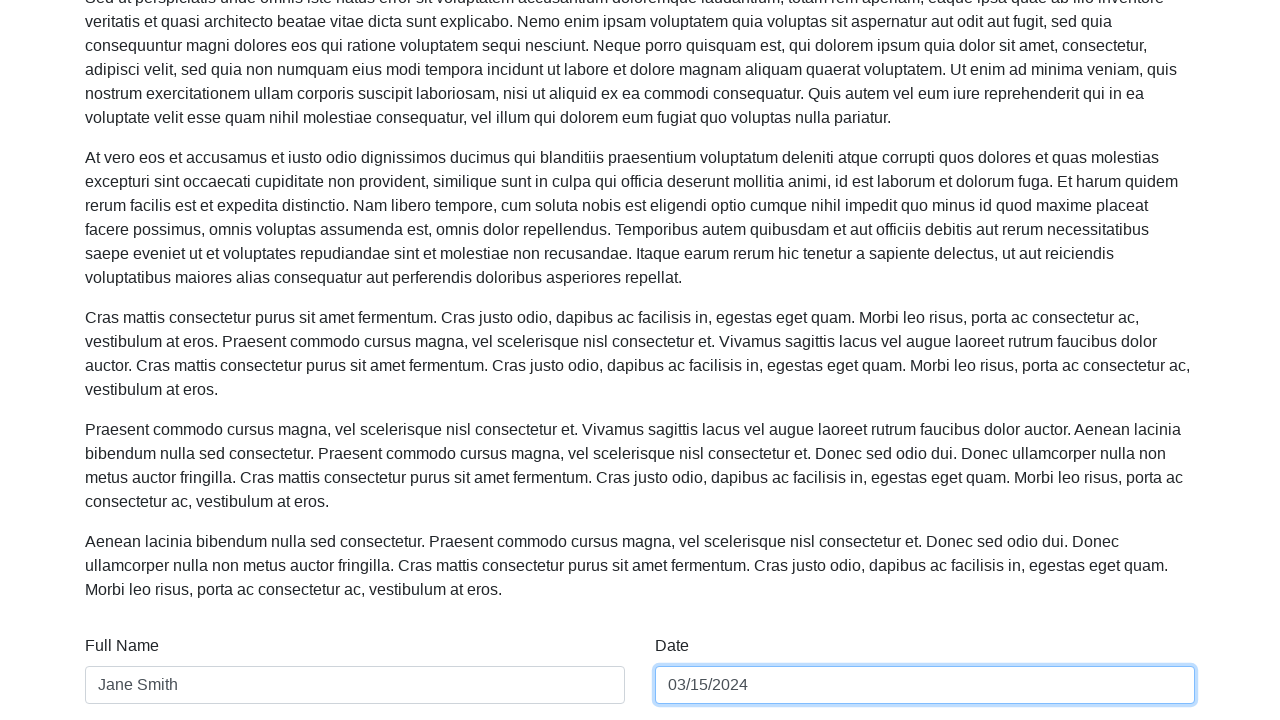